Tests search functionality on Habr Q&A site by entering a search query, navigating through suggestions with arrow keys, submitting the search, and clicking on a search result

Starting URL: https://qna.habr.com/

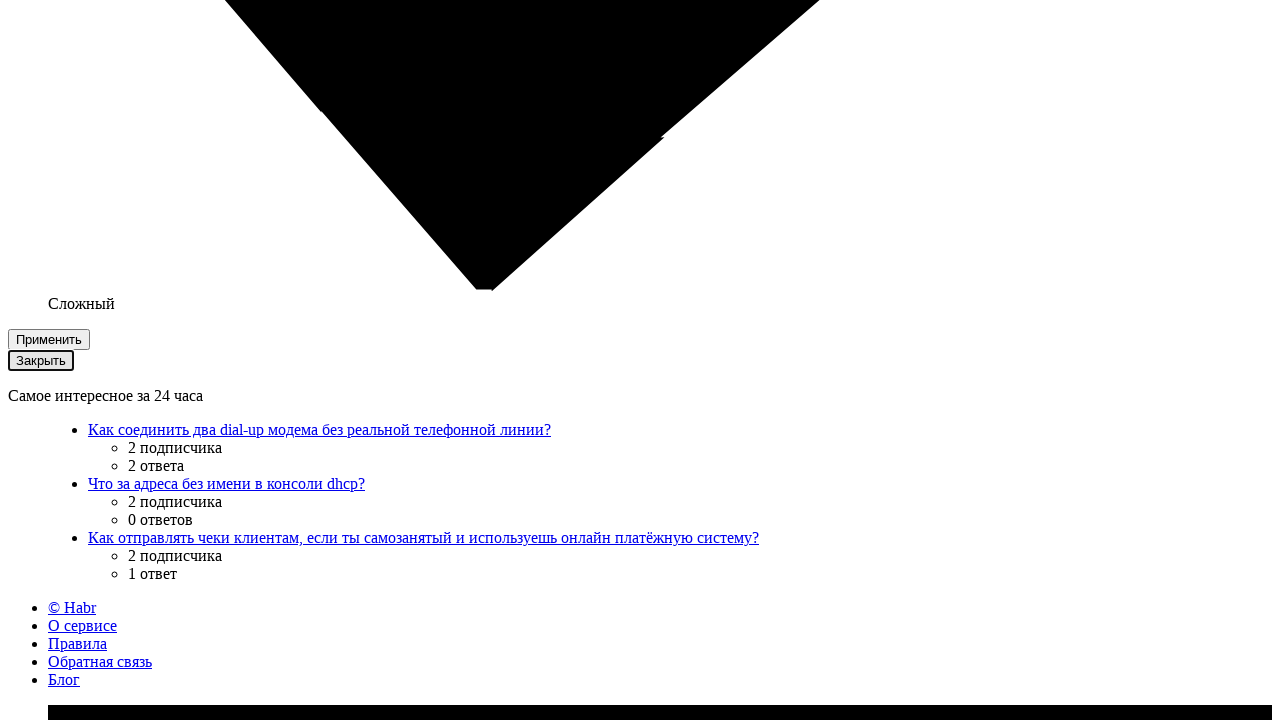

Filled search box with 'Selenium' query on input[name='q']
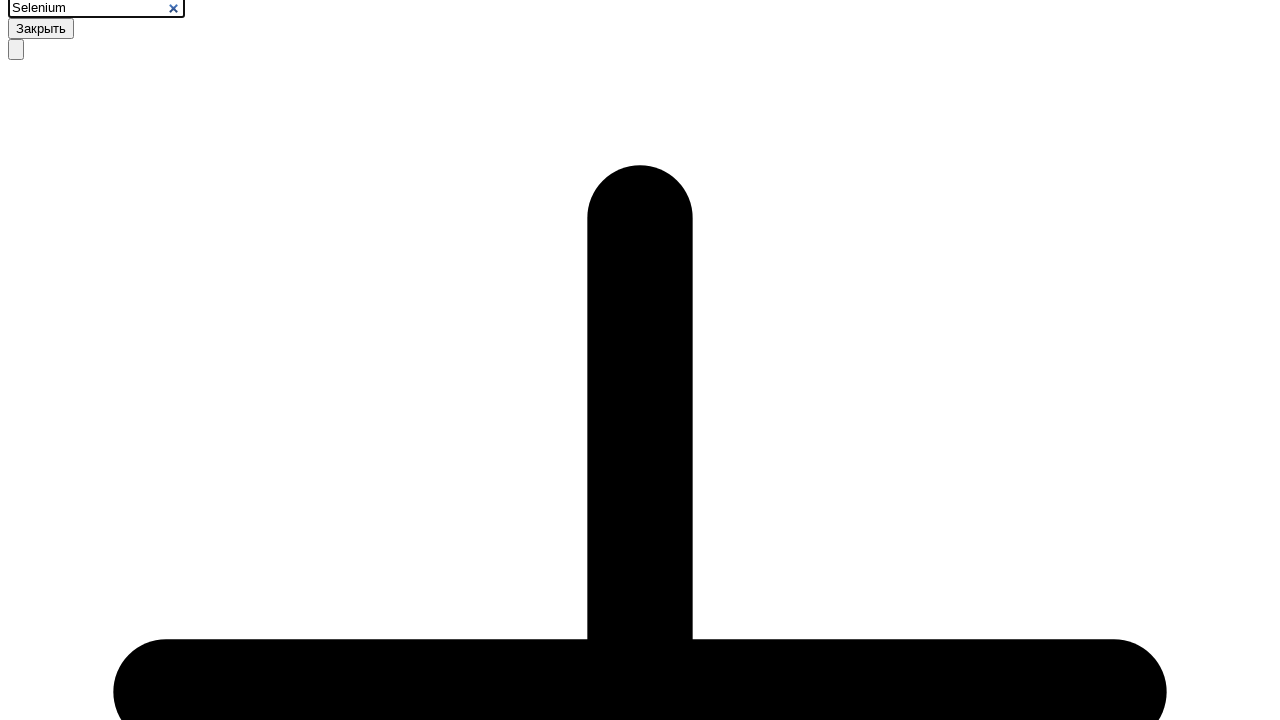

Pressed UP arrow key to navigate suggestions (first time) on input[name='q']
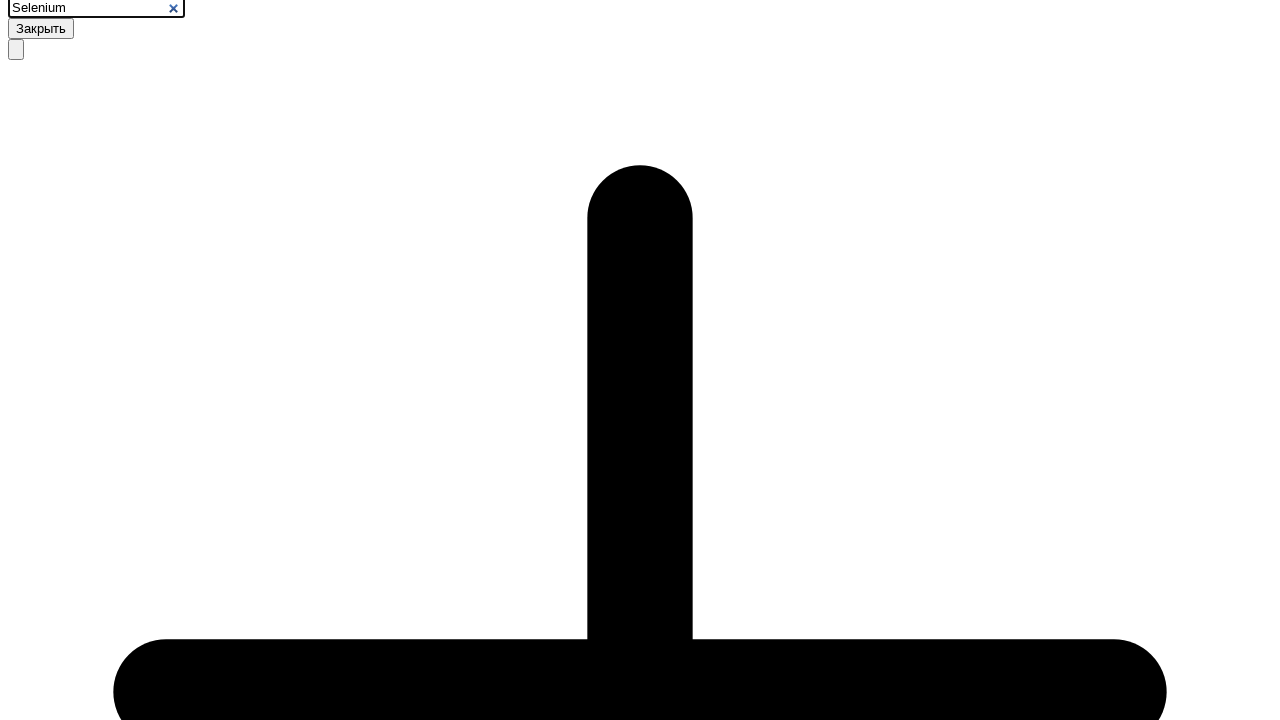

Pressed UP arrow key to navigate suggestions (second time) on input[name='q']
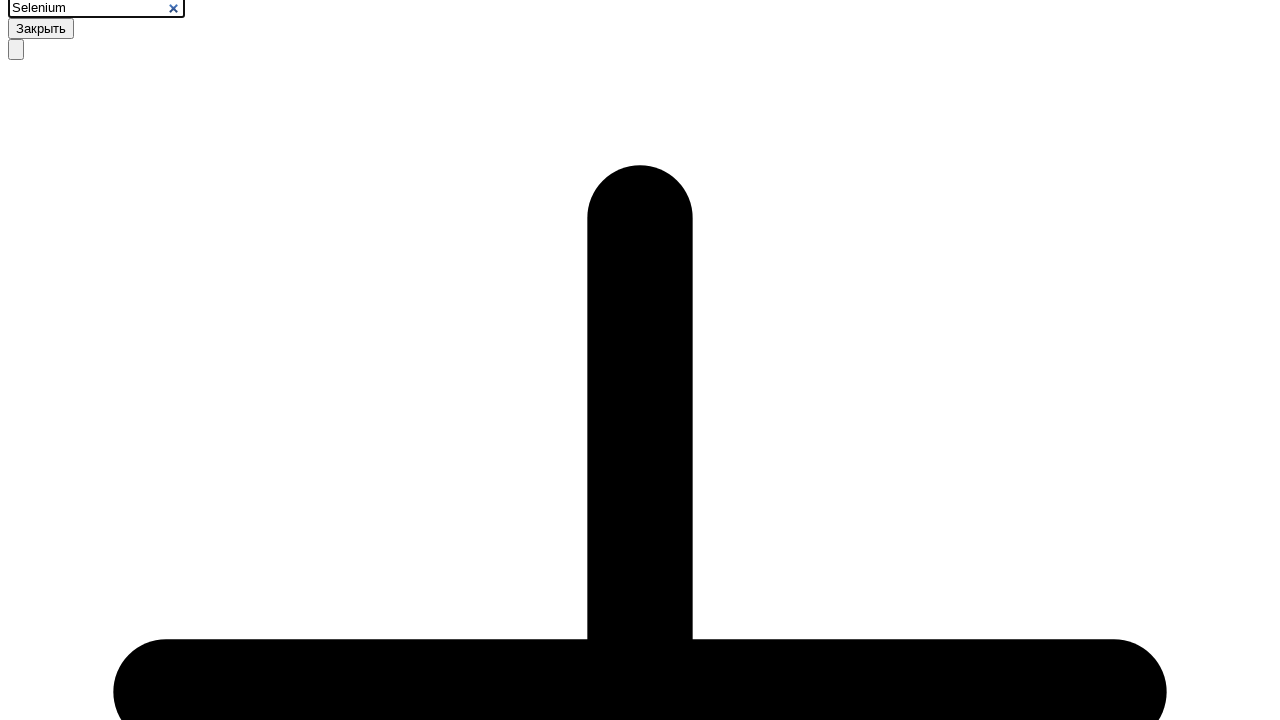

Pressed Enter to submit search query on input[name='q']
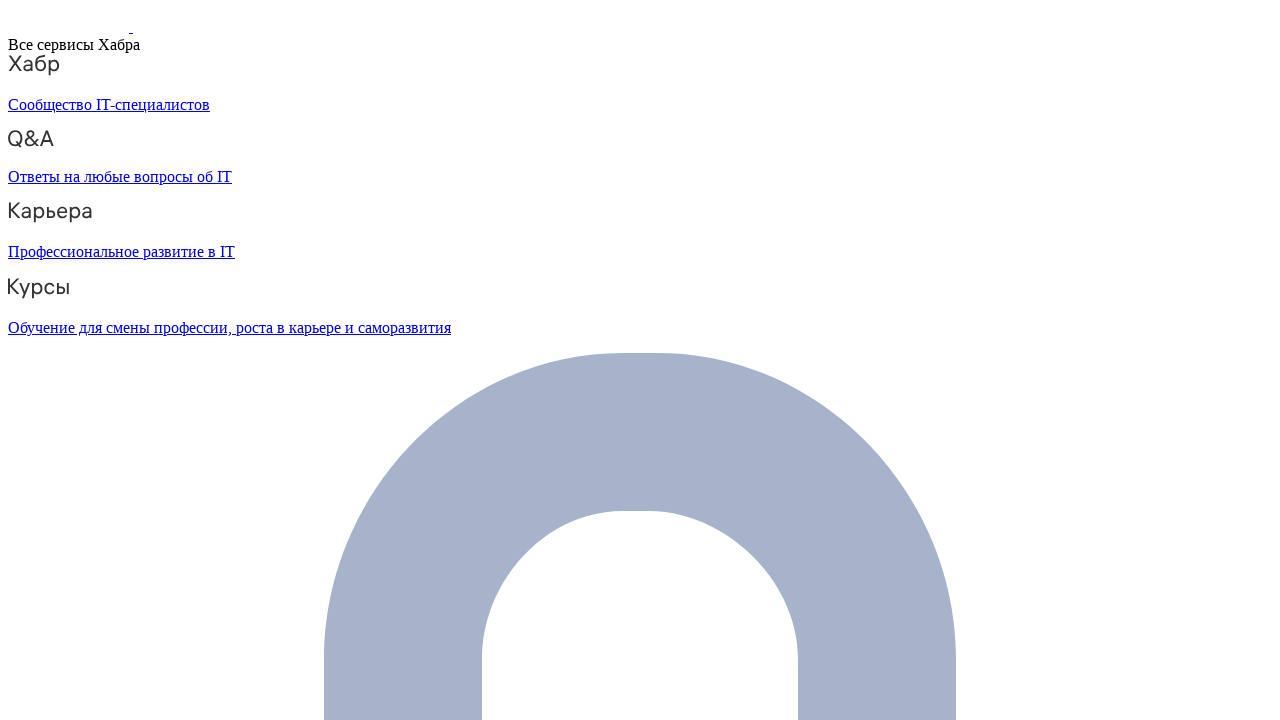

Search results loaded successfully
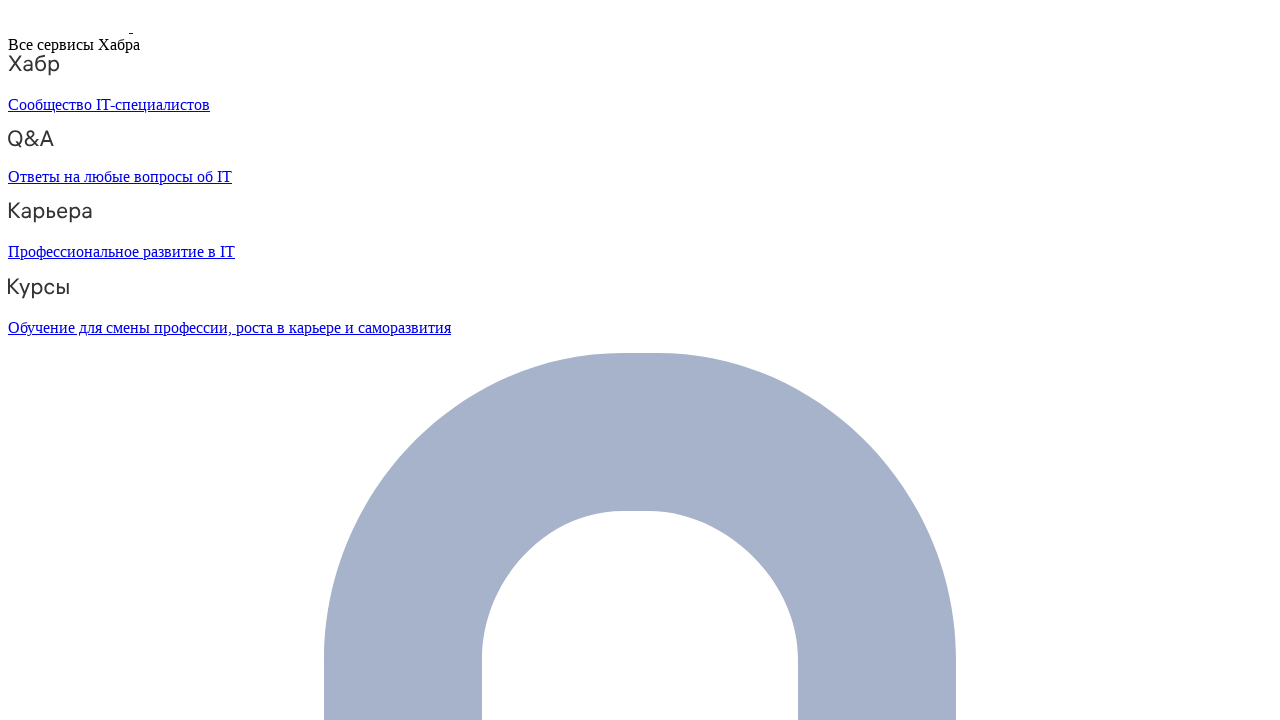

Clicked on the third search result at (660, 360) on .content-list__item >> nth=2
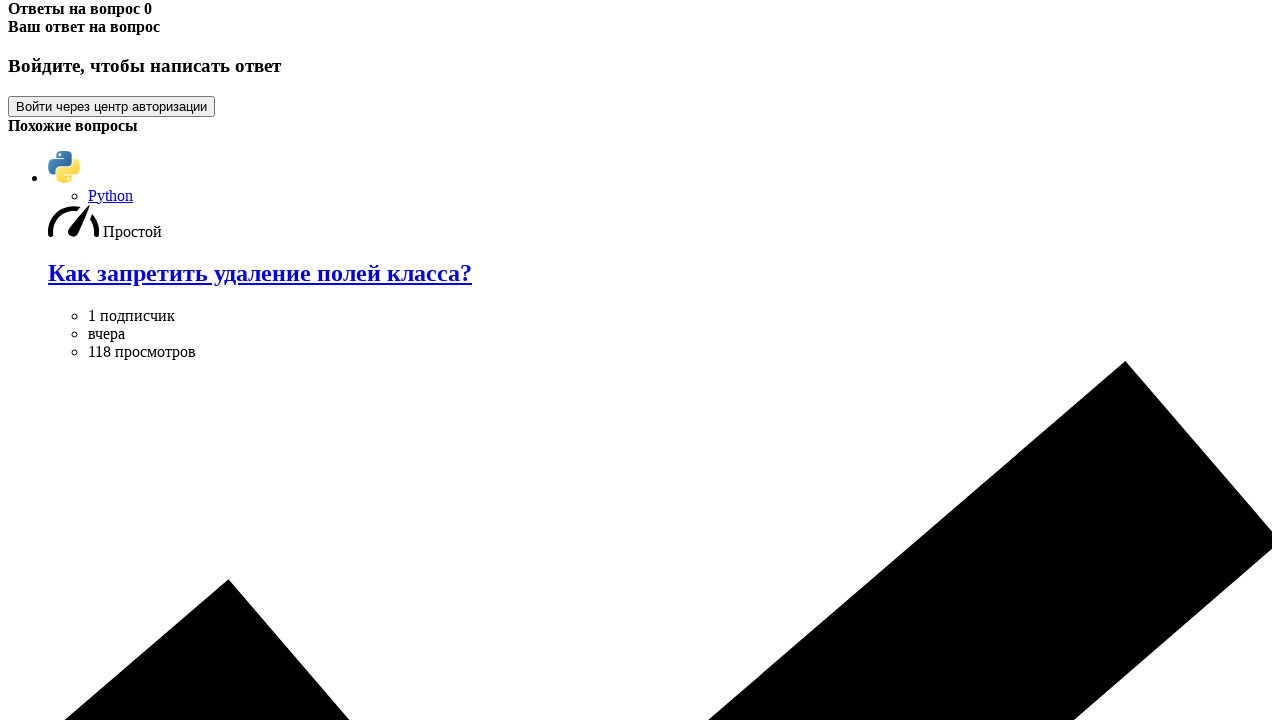

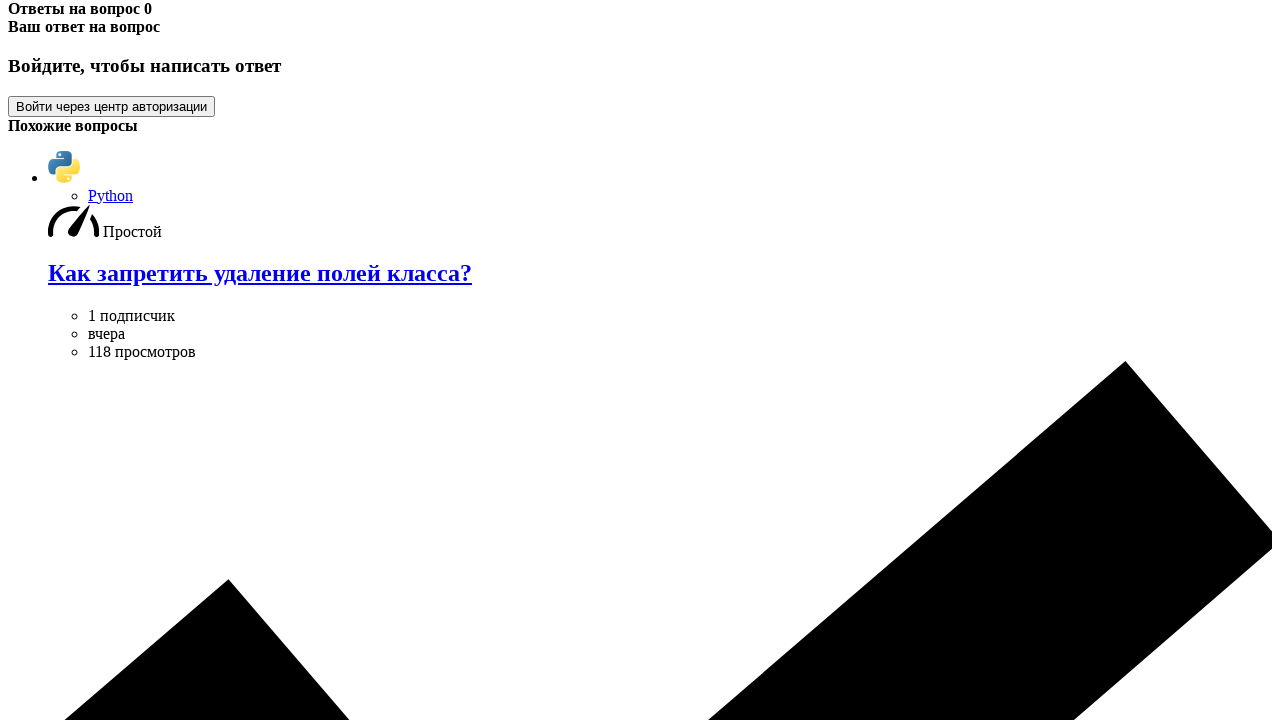